Tests basic browser navigation by visiting a contact page, refreshing it, clicking on the About us link, and using browser back/forward navigation.

Starting URL: https://www.testifyltd.com/contact

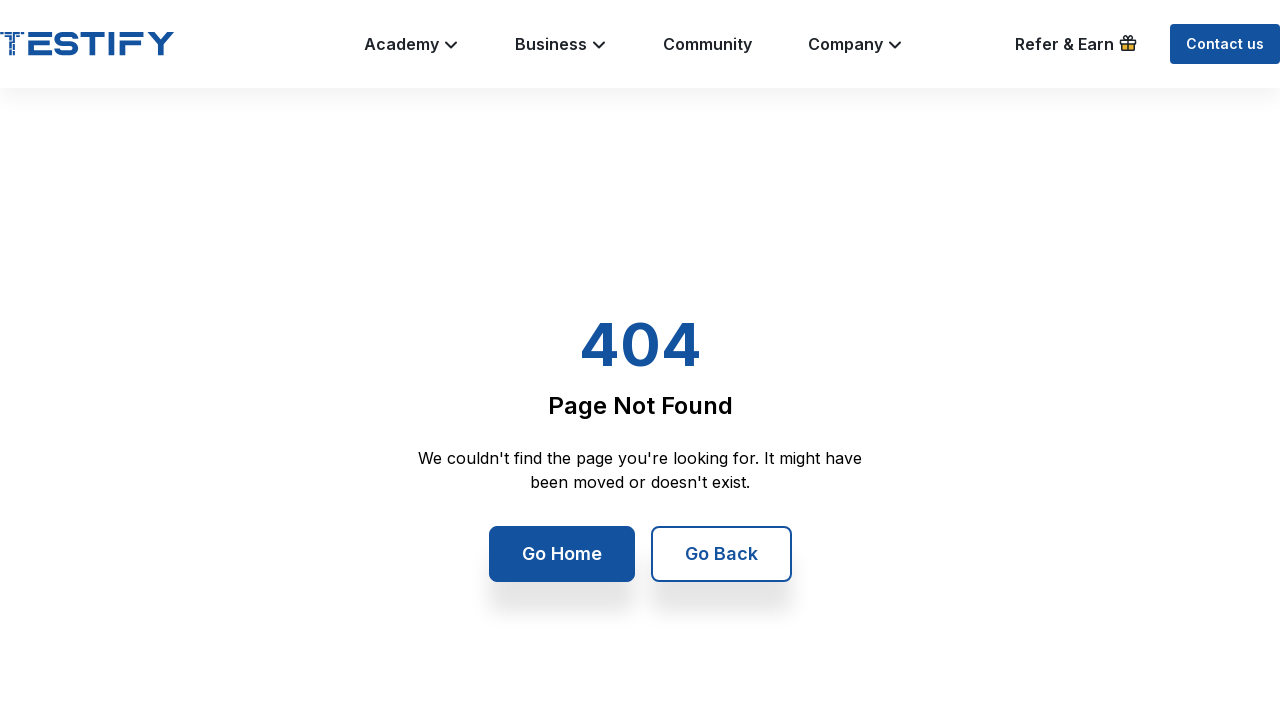

Reloaded the contact page
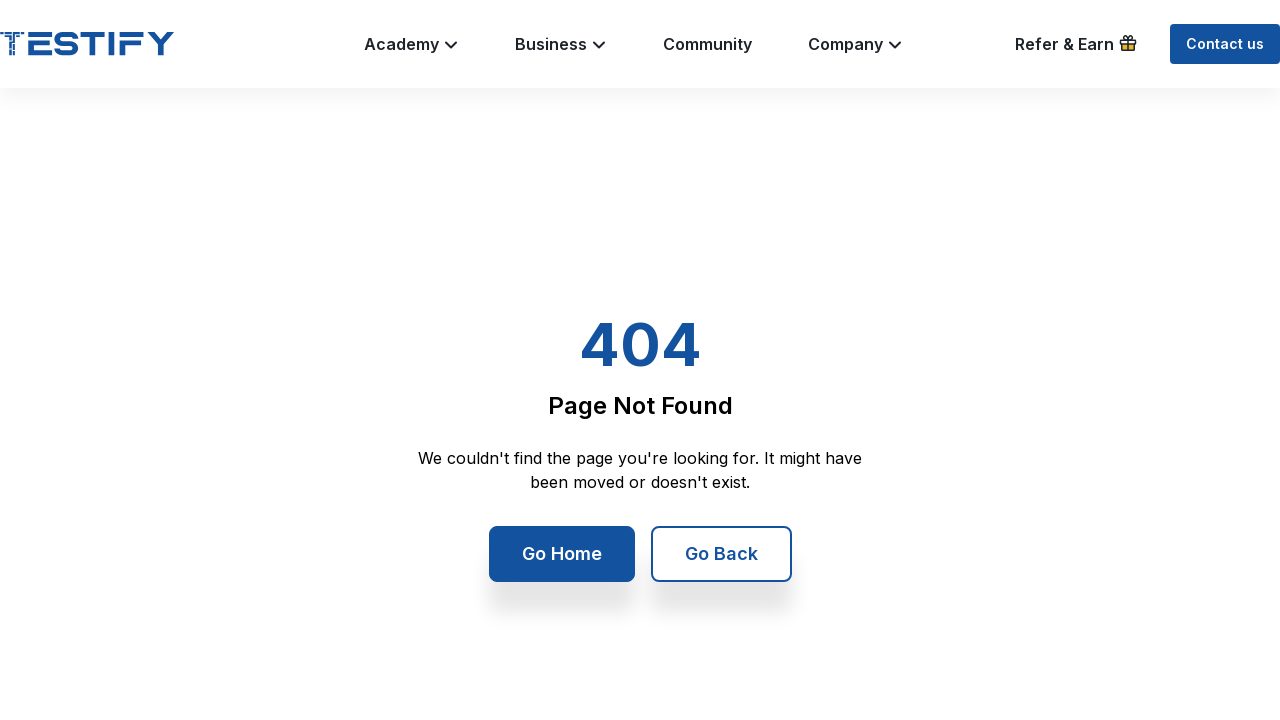

Clicked on 'About us' link at (351, 377) on text=About us
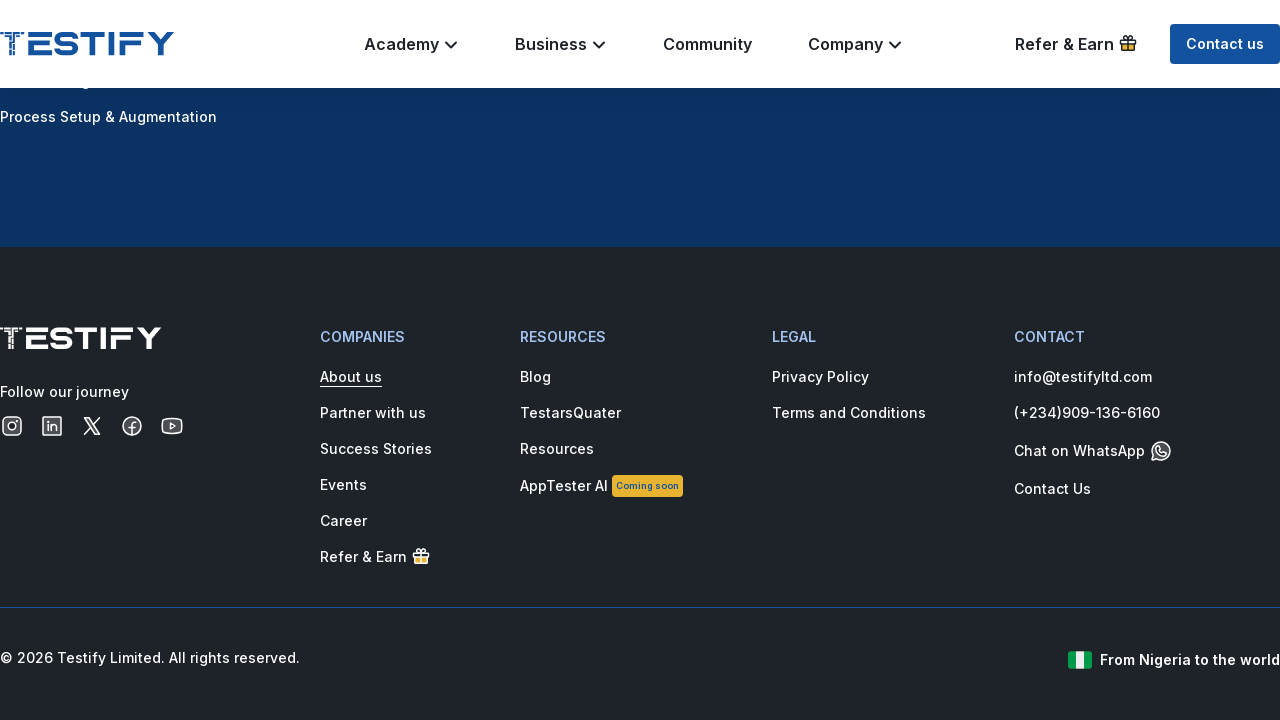

About us page fully loaded
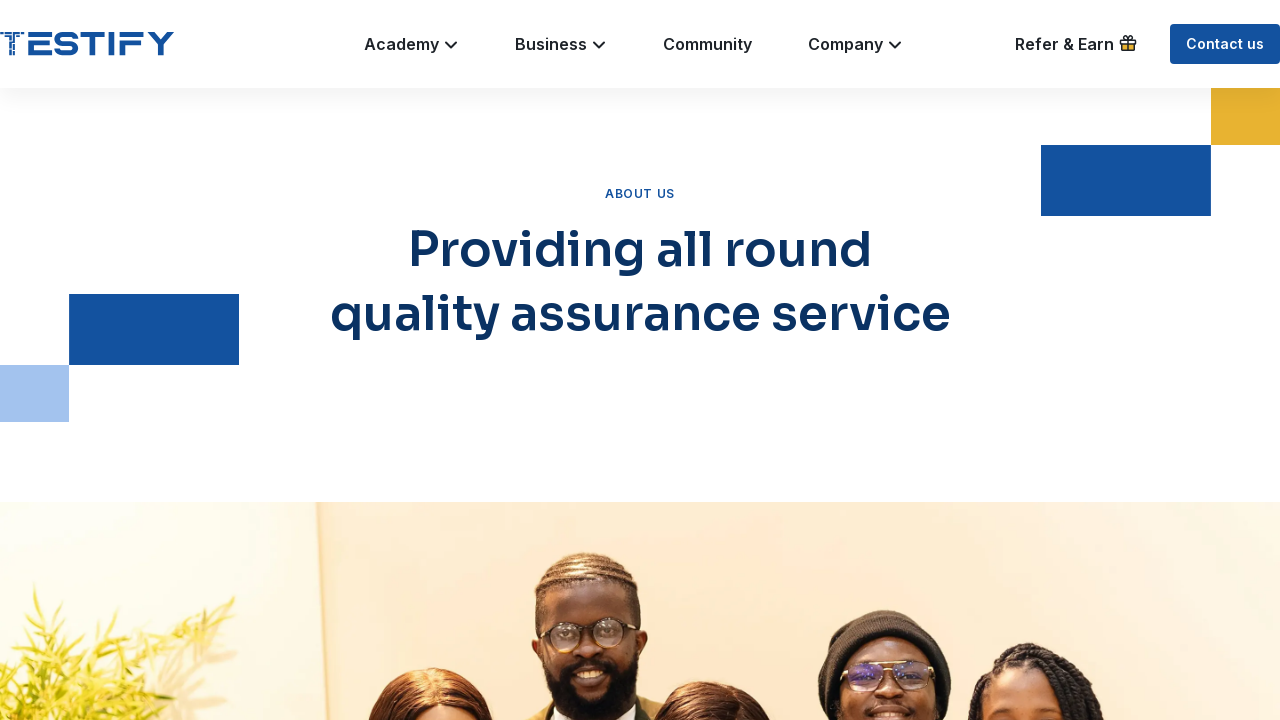

Navigated back to contact page using browser back button
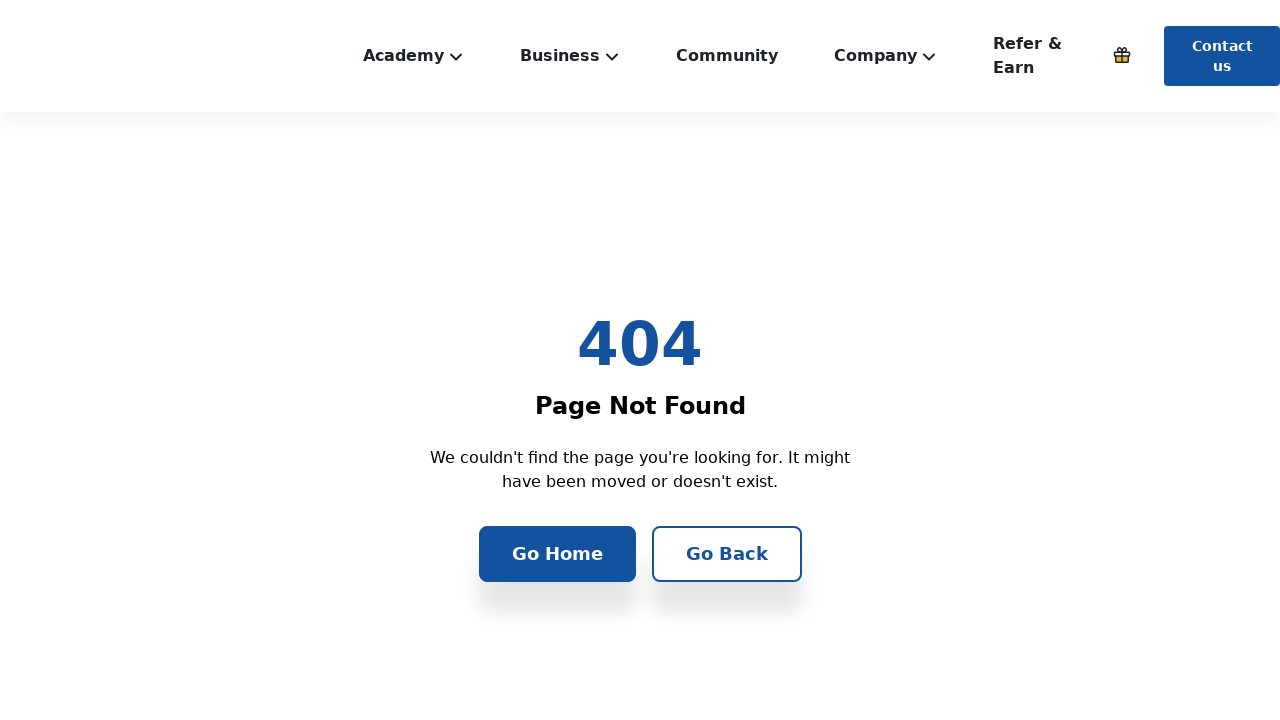

Contact page fully loaded after back navigation
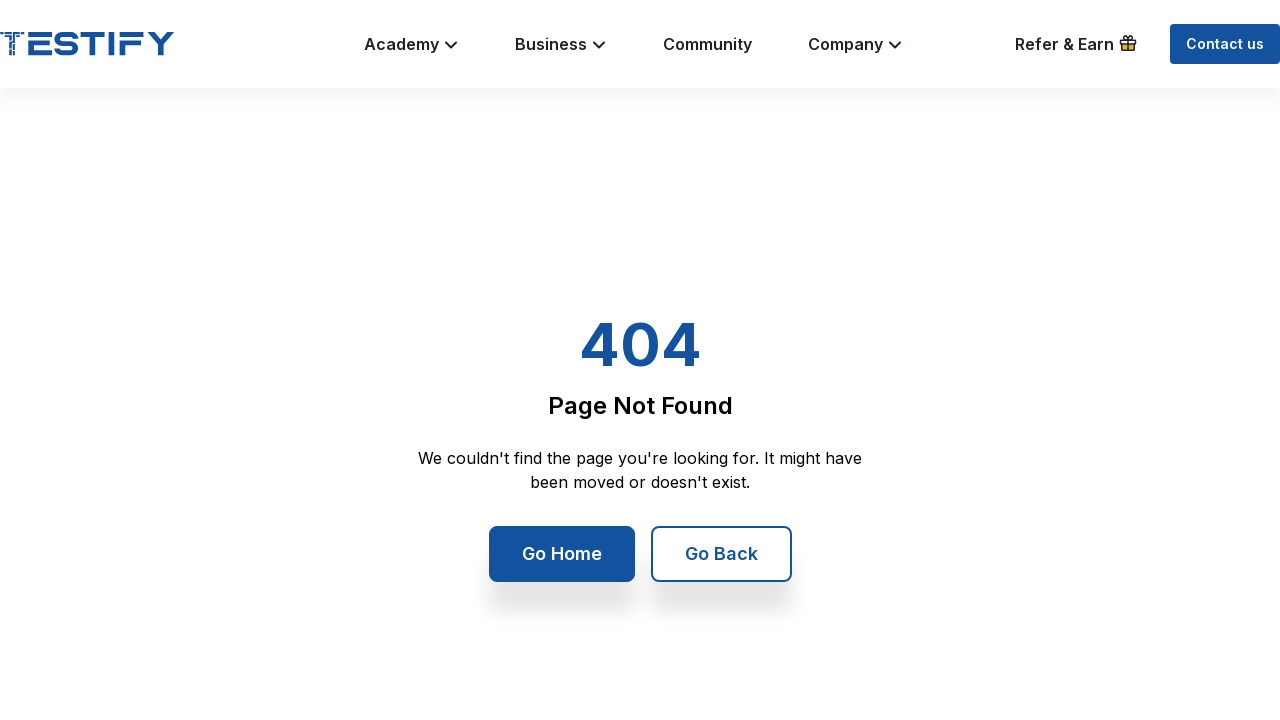

Navigated forward to About us page using browser forward button
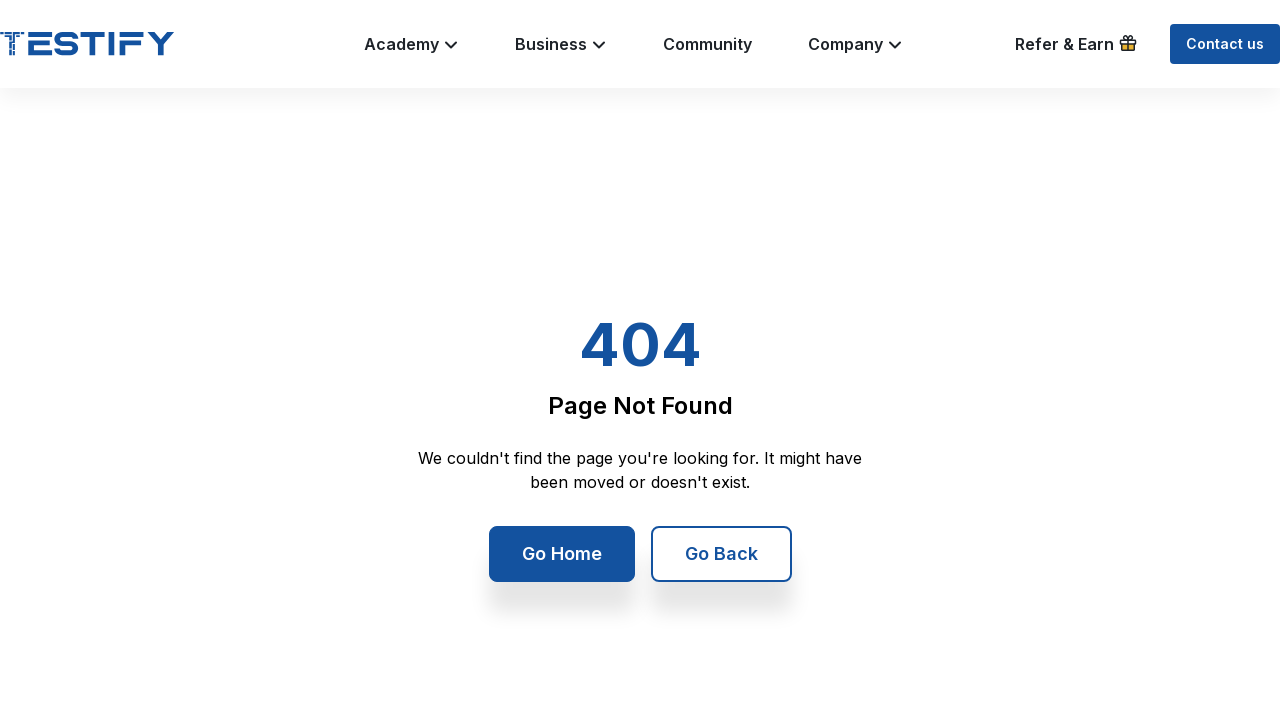

About us page fully loaded after forward navigation
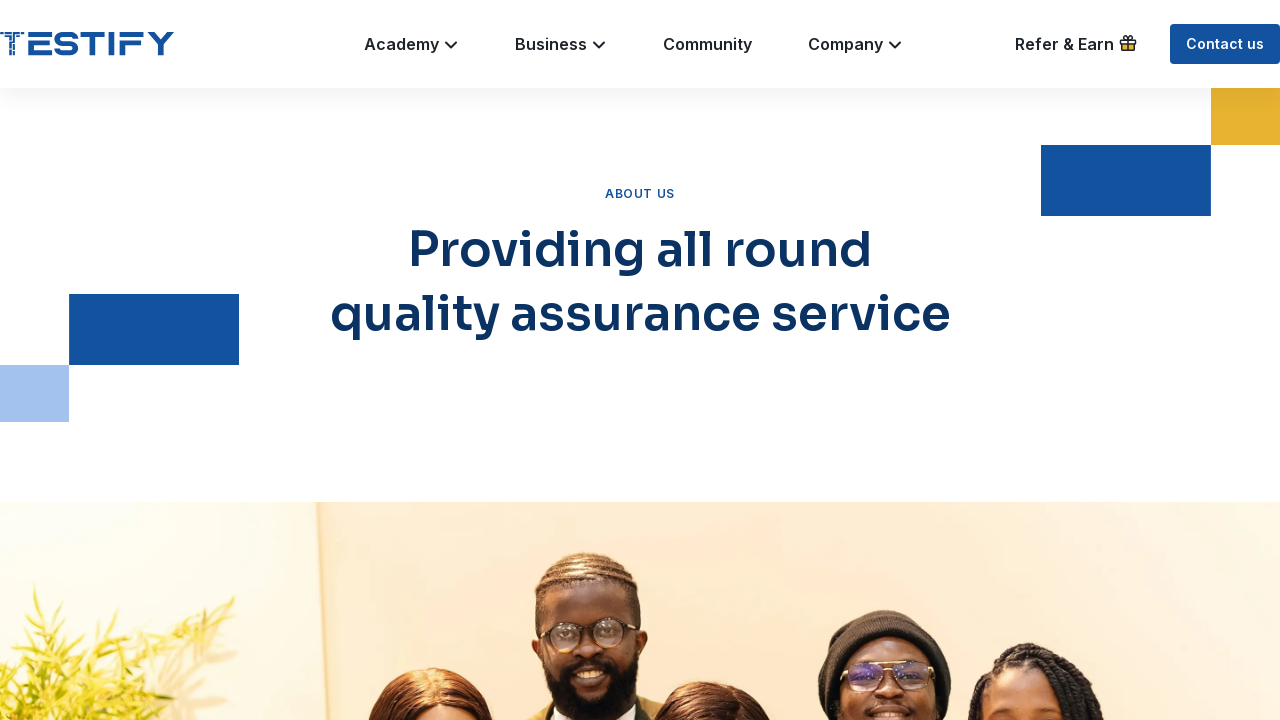

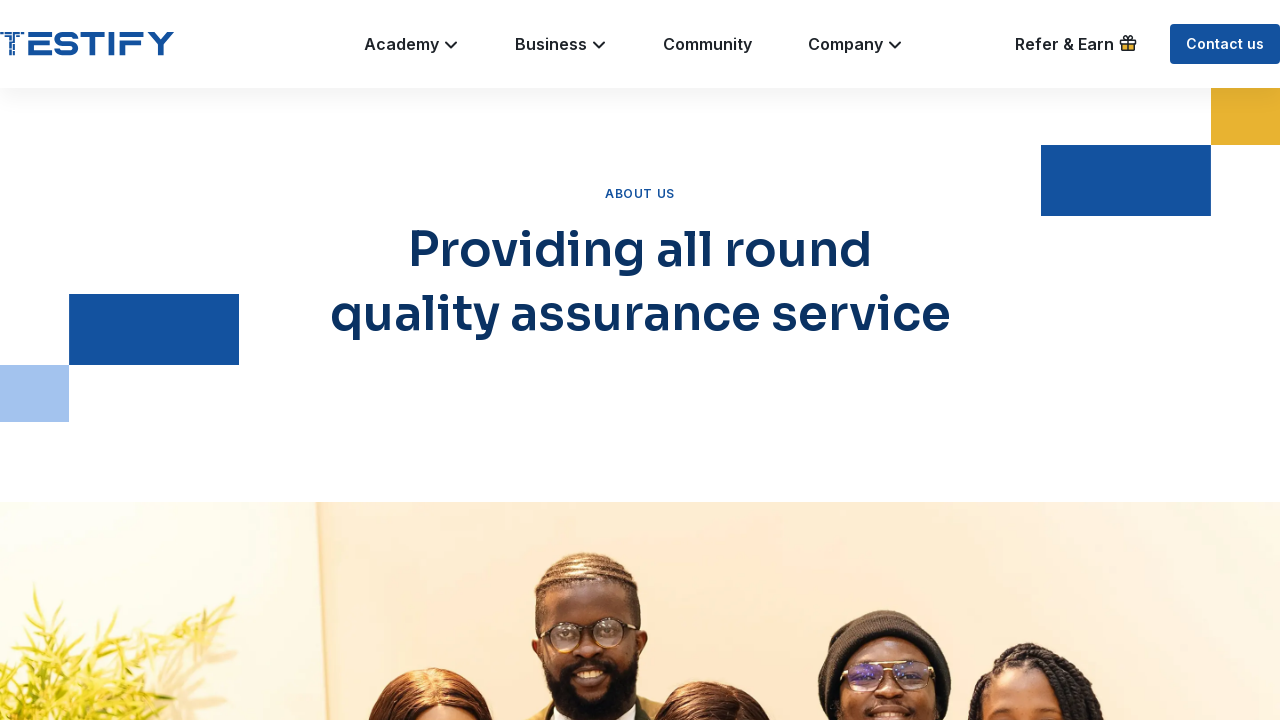